Tests drag and drop functionality by navigating to the drag and drop demo page and dragging element A to element B

Starting URL: https://the-internet.herokuapp.com/

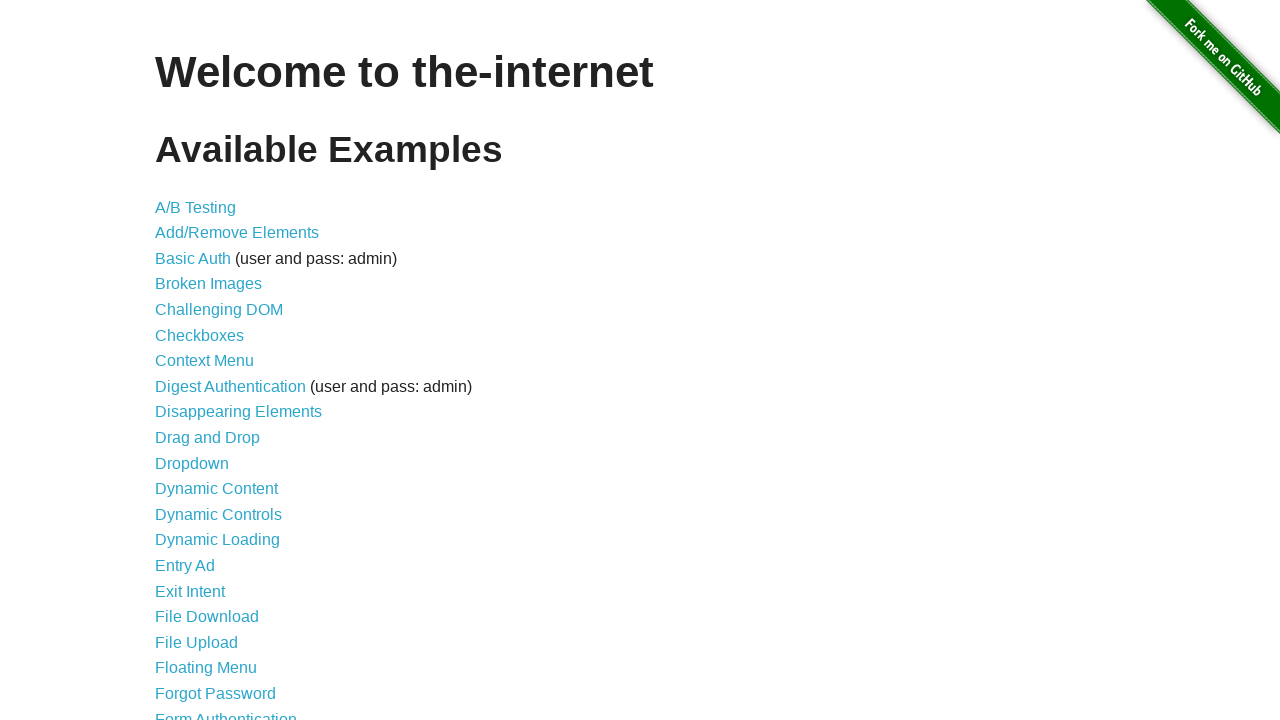

Clicked on the drag and drop link at (208, 438) on a[href*='drag']
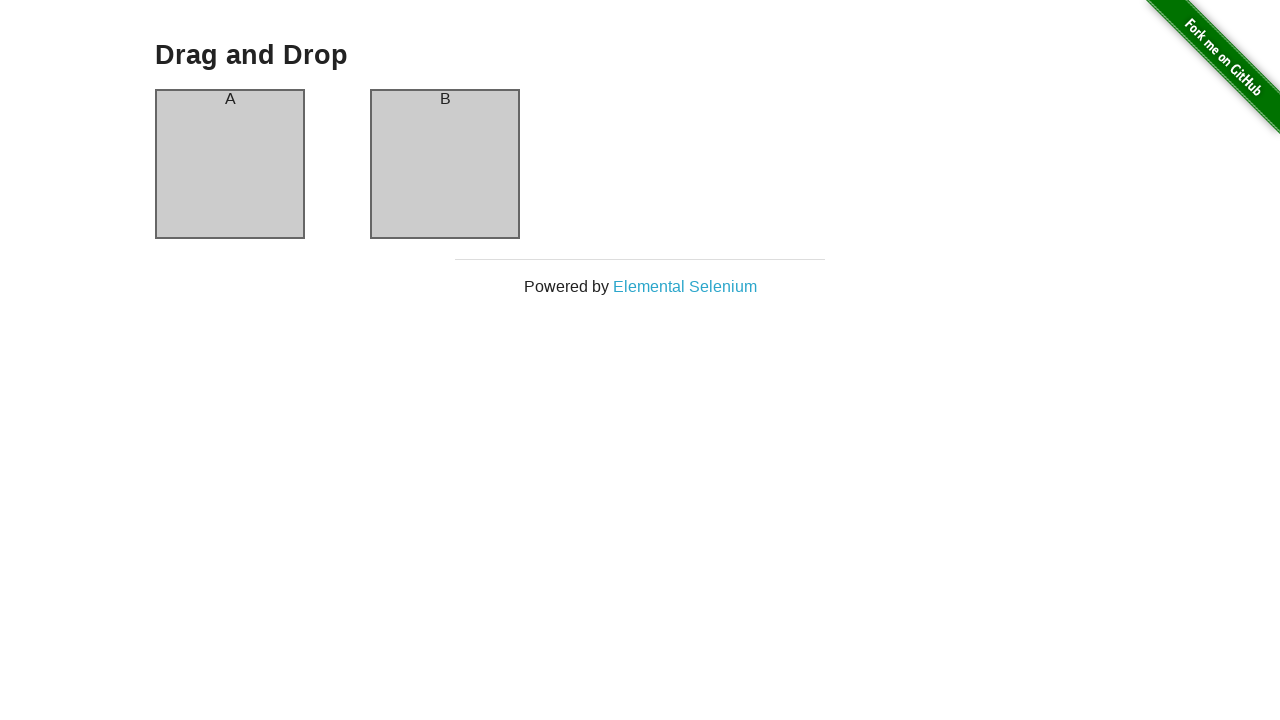

Waited for element A (column-a) to be visible
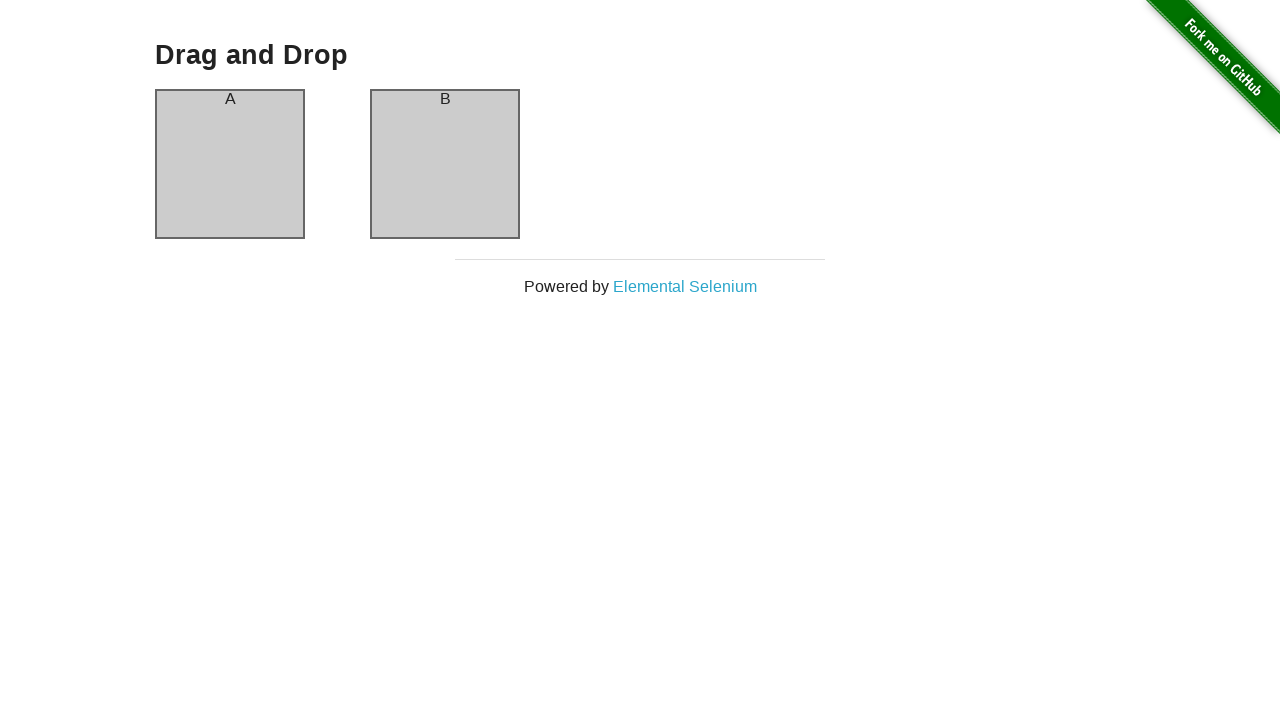

Waited for element B (column-b) to be visible
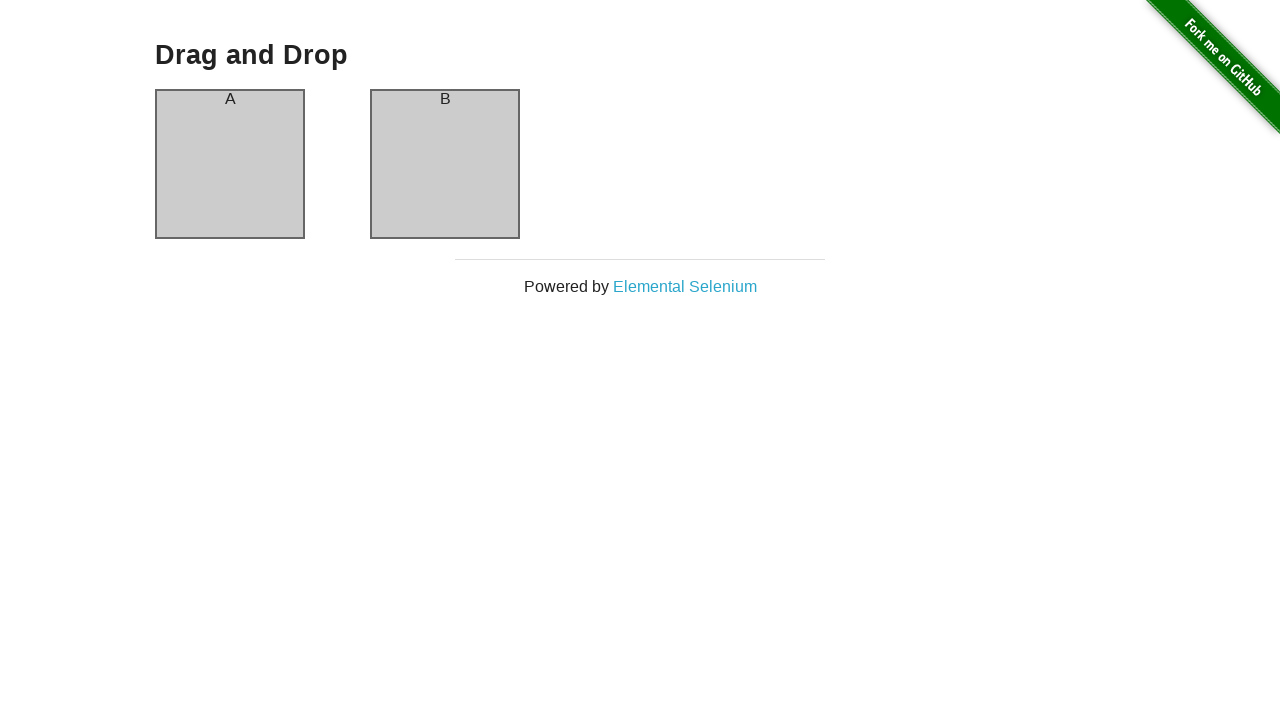

Located element A for dragging
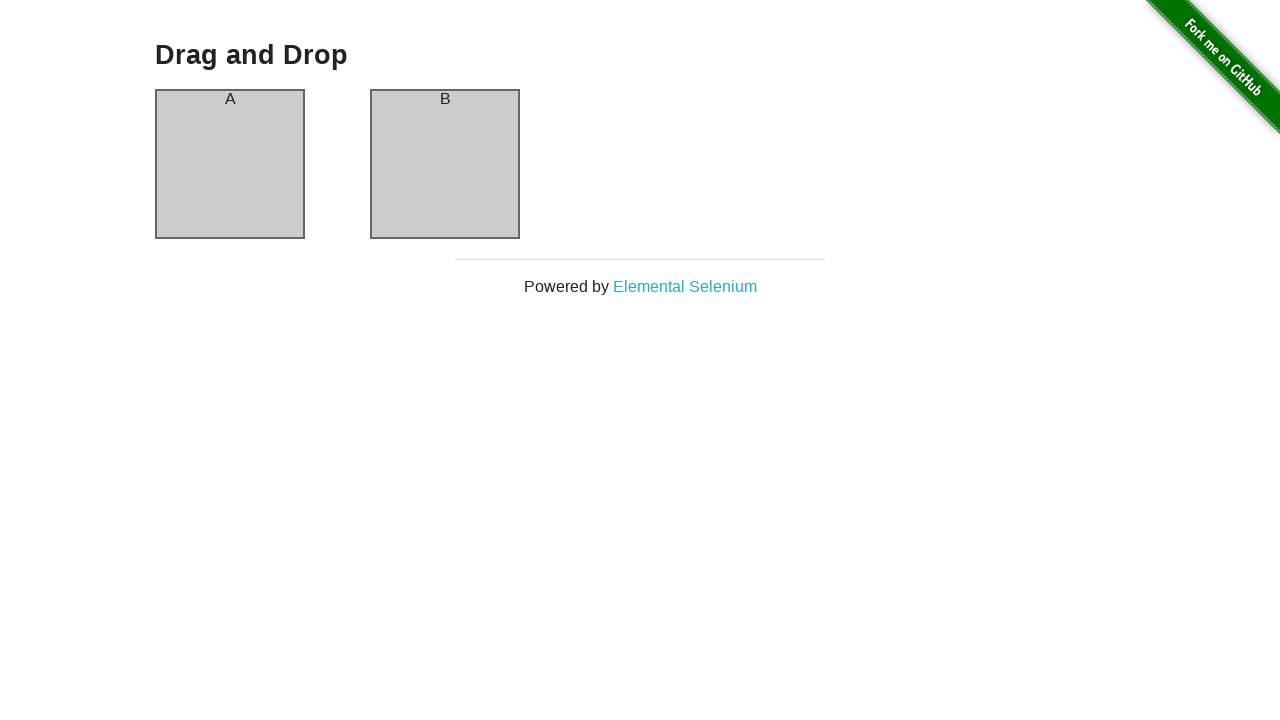

Located element B as drag target
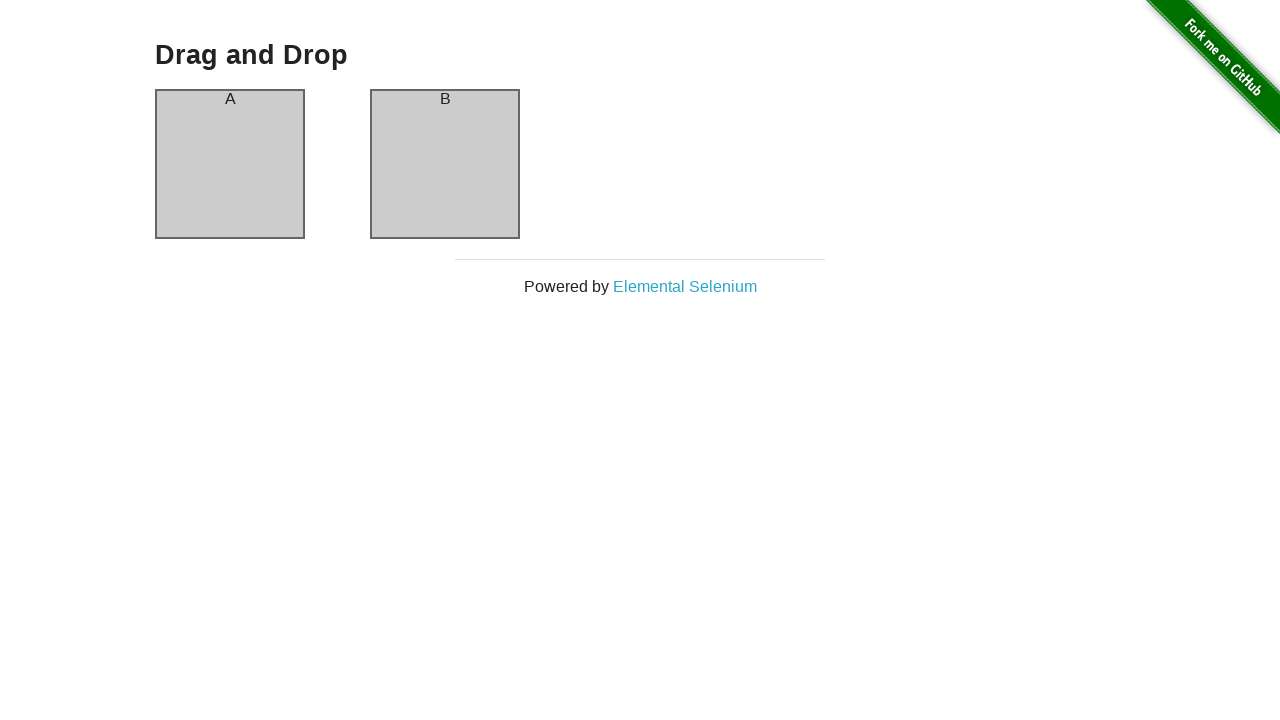

Dragged element A to element B successfully at (445, 164)
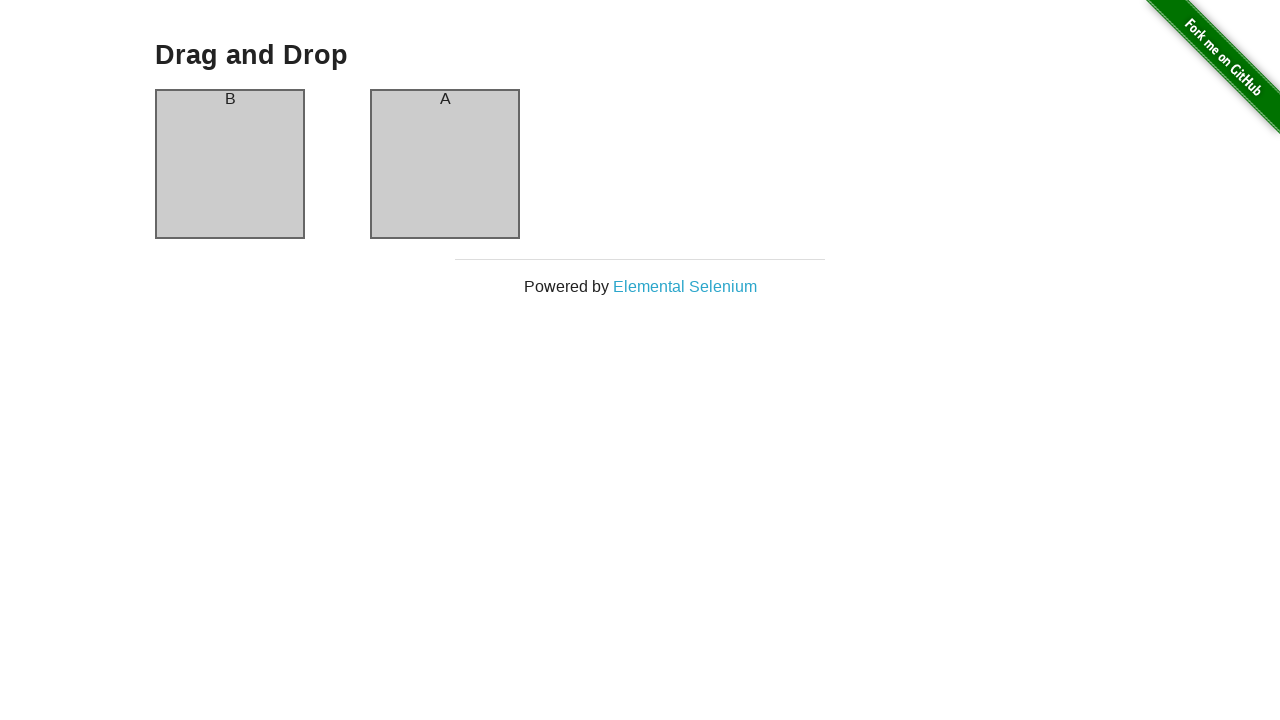

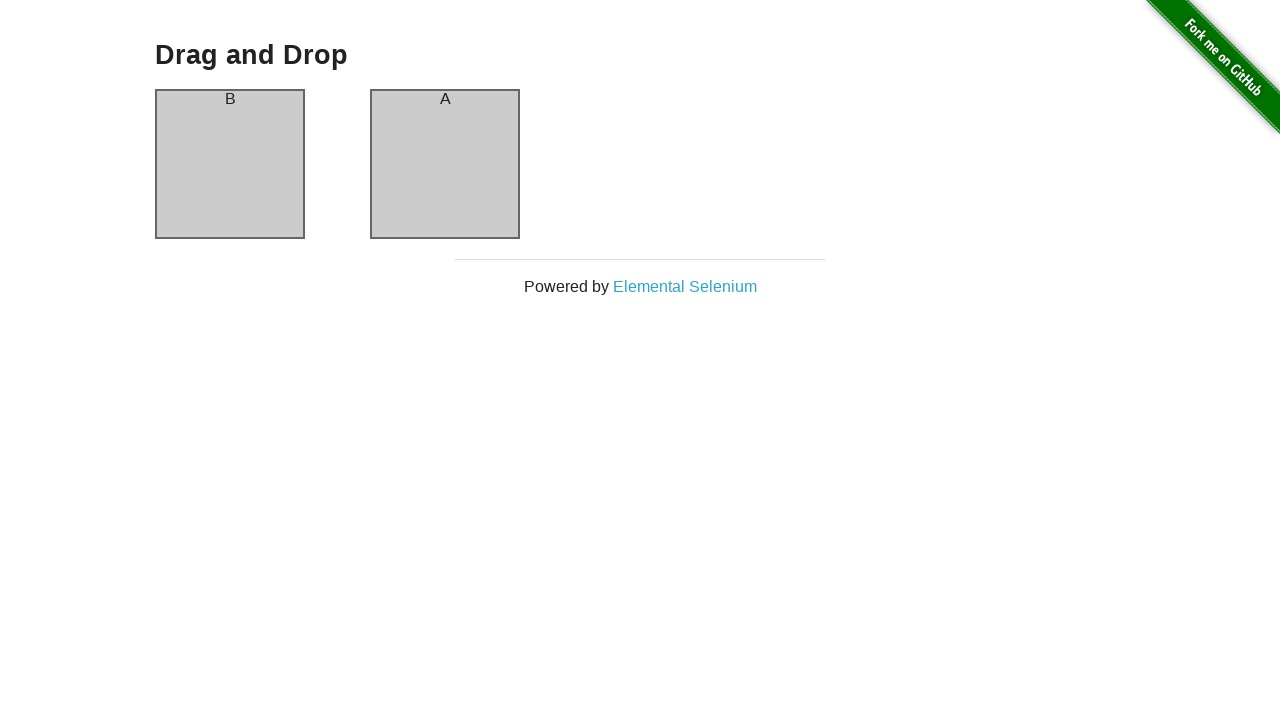